Navigates to an Aladin bookstore product page and verifies that product information elements (title, subtitle, price, and product details) are displayed

Starting URL: https://www.aladin.co.kr/shop/wproduct.aspx?ItemId=295873981

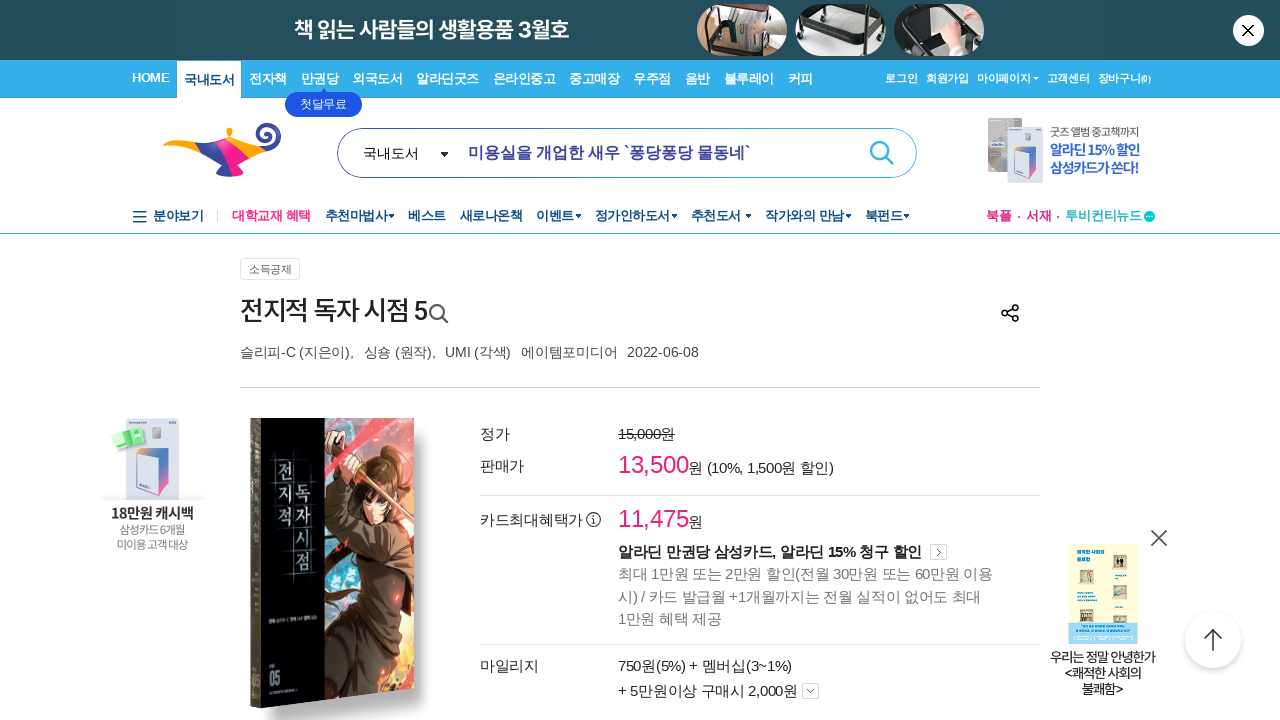

Waited for product title element to load
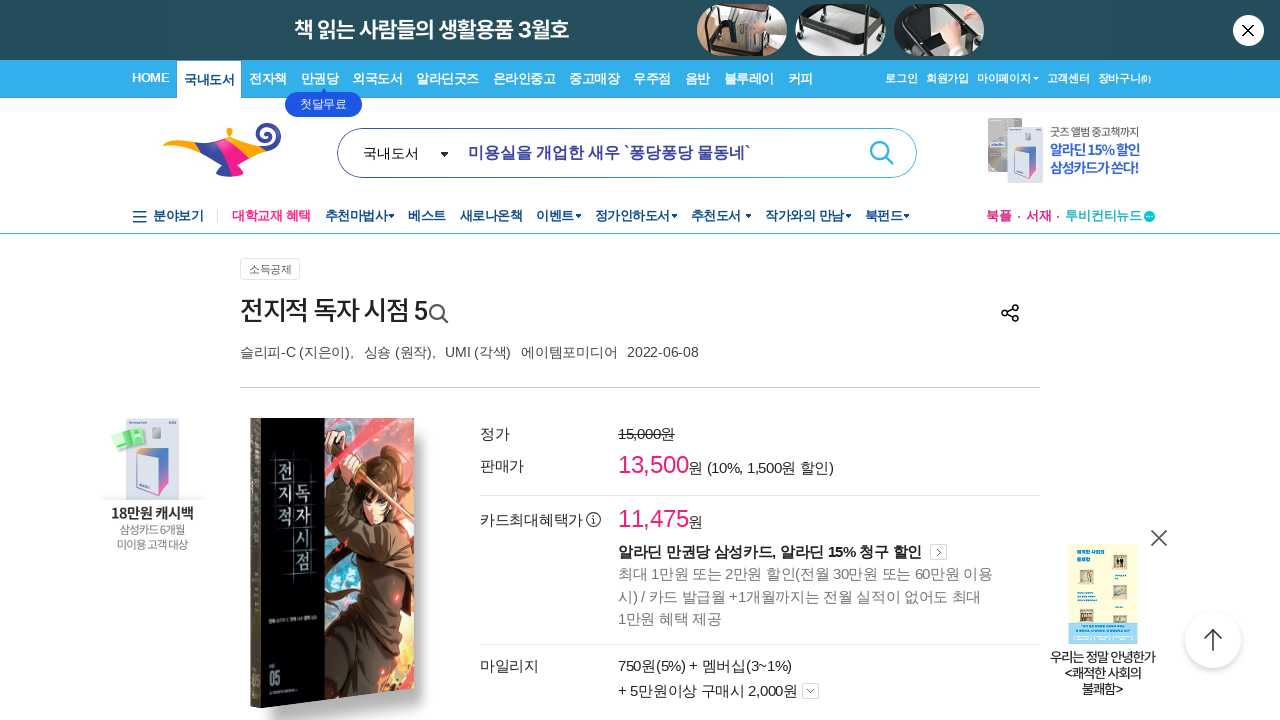

Verified subtitle element is present
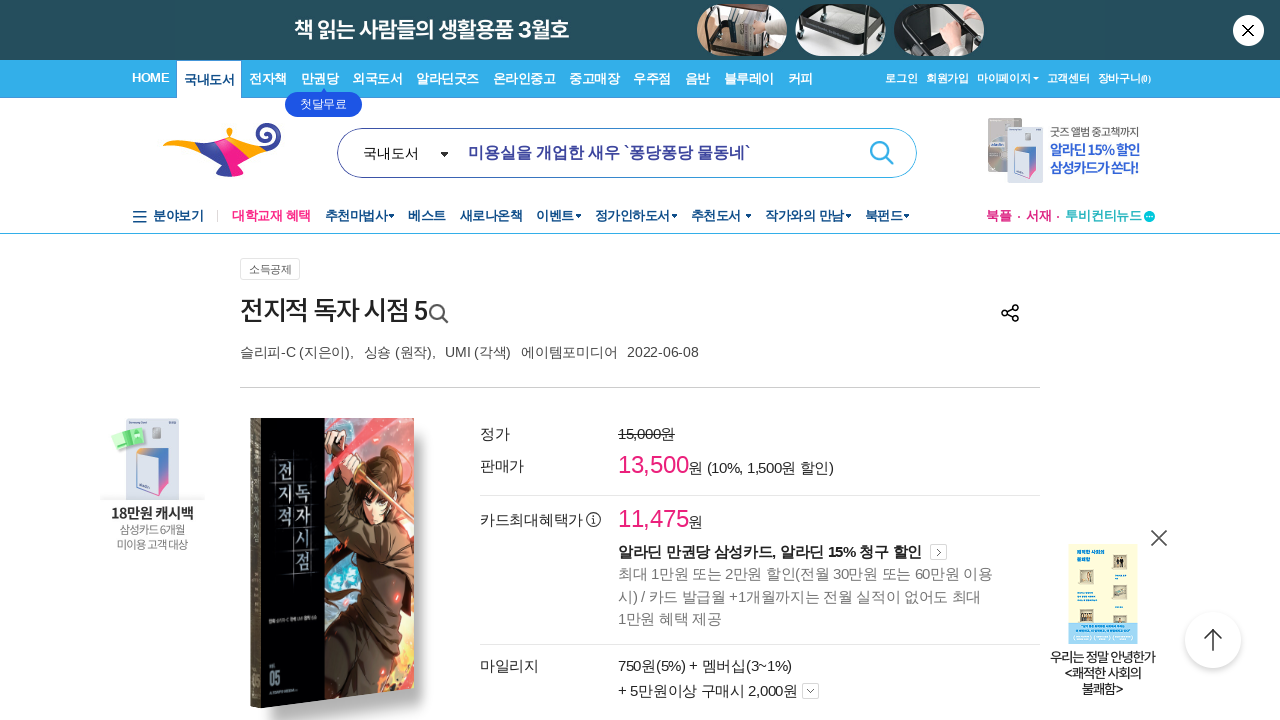

Verified price element is present
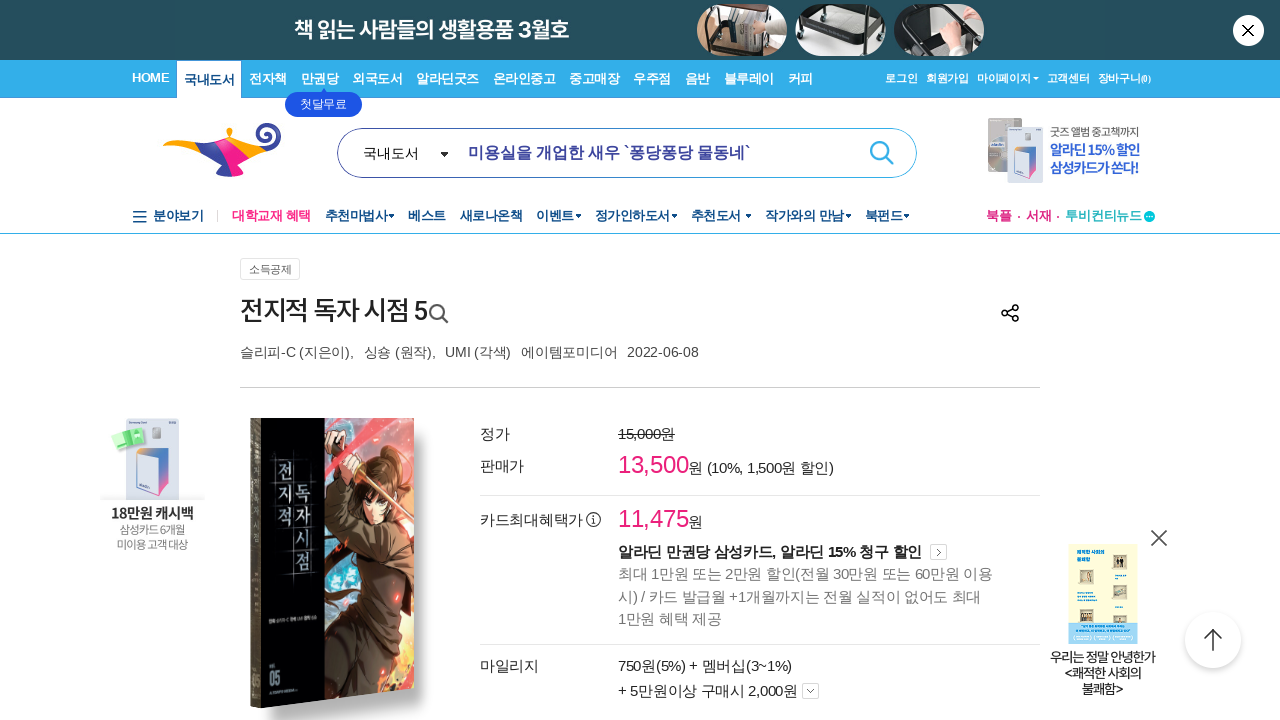

Verified product details section is present
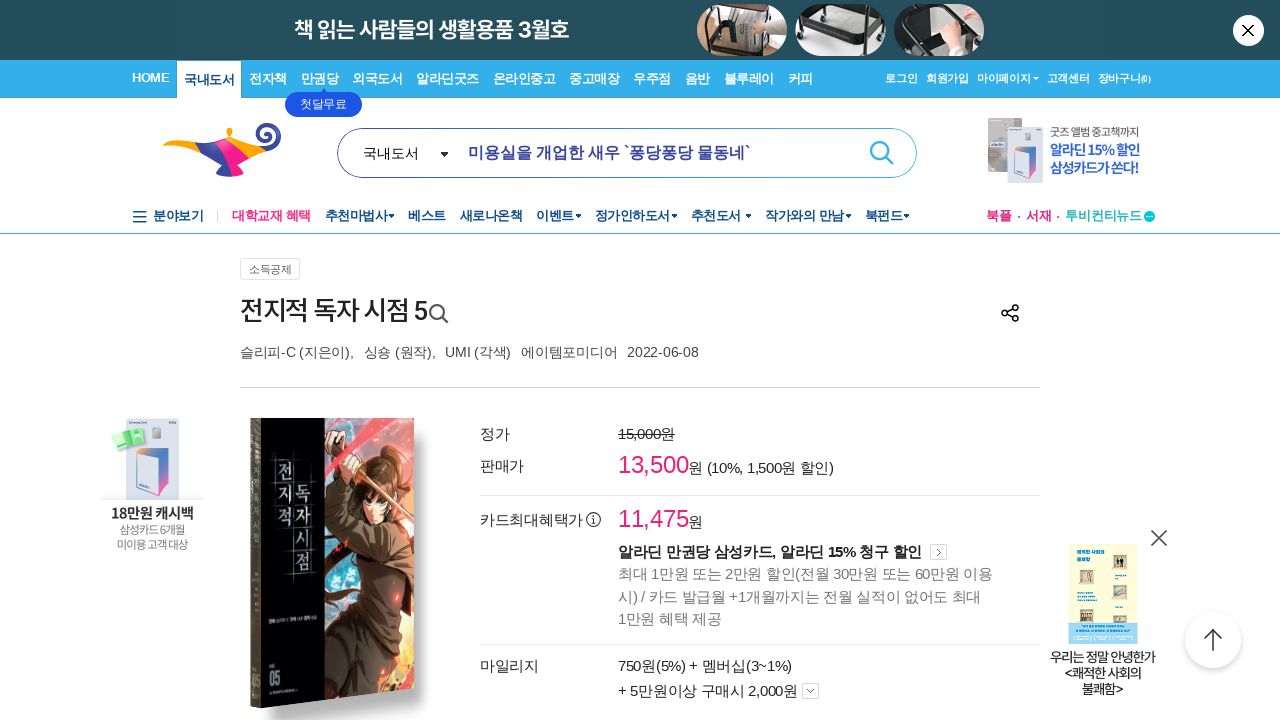

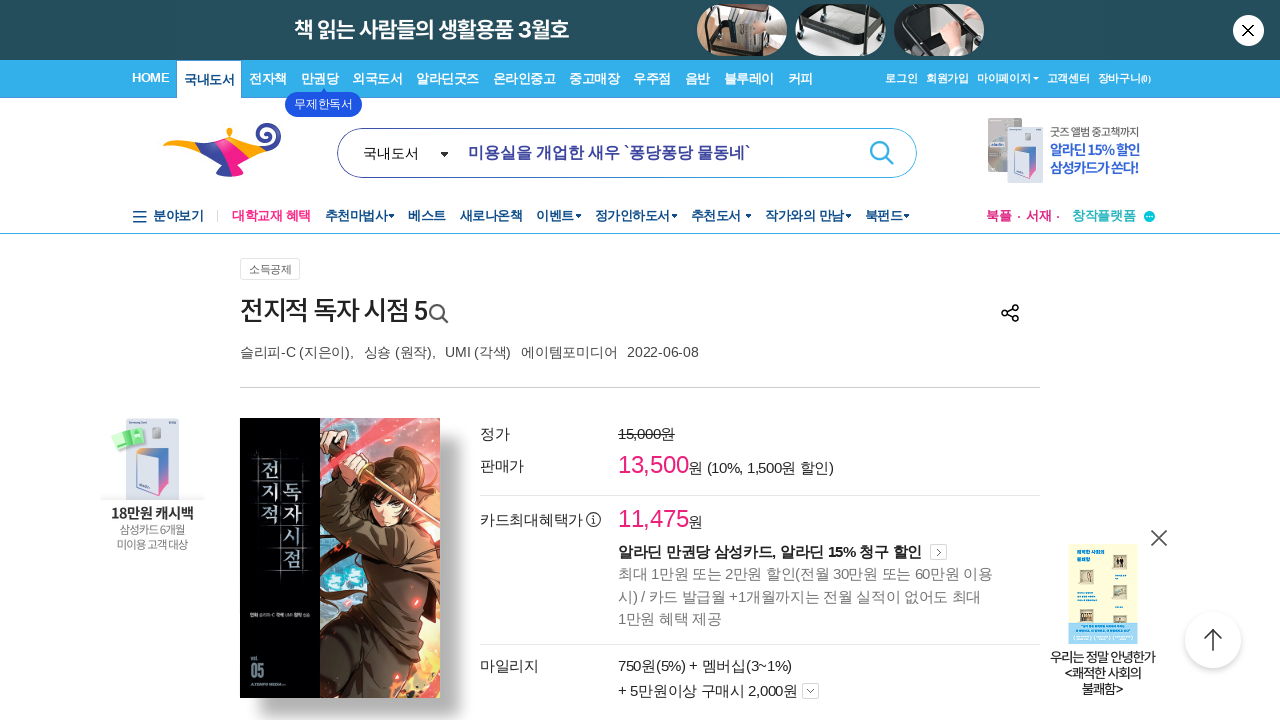